Tests a text box form by filling in full name, email, current address, and permanent address fields, then submitting and verifying the output displays the entered information.

Starting URL: https://demoqa.com/text-box

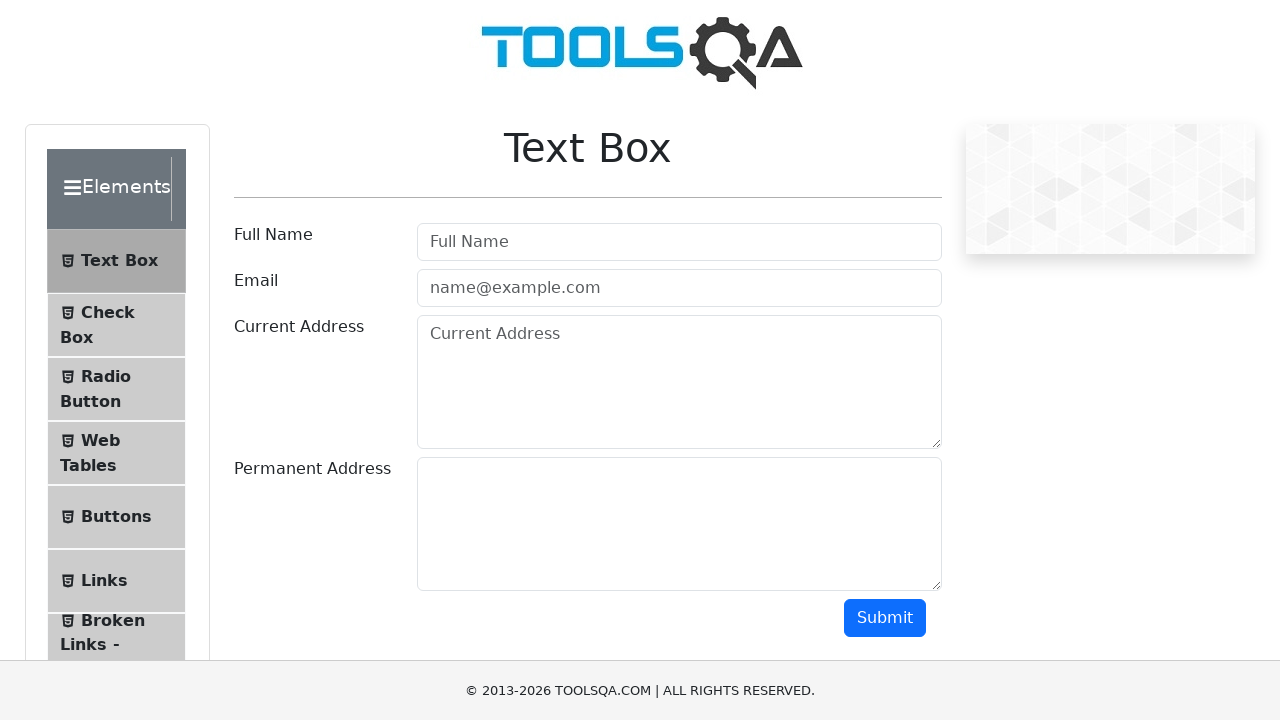

Clicked Full Name field at (679, 242) on internal:attr=[placeholder="Full Name"i]
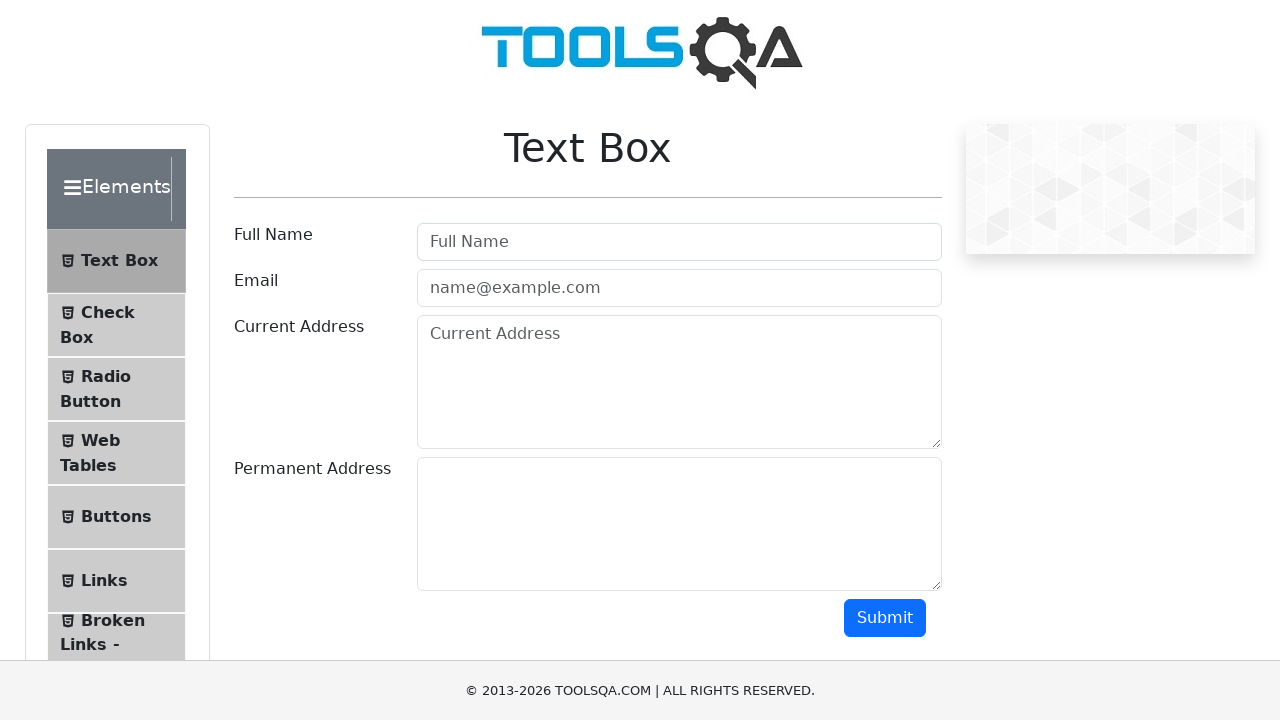

Filled Full Name field with 'Marc' on internal:attr=[placeholder="Full Name"i]
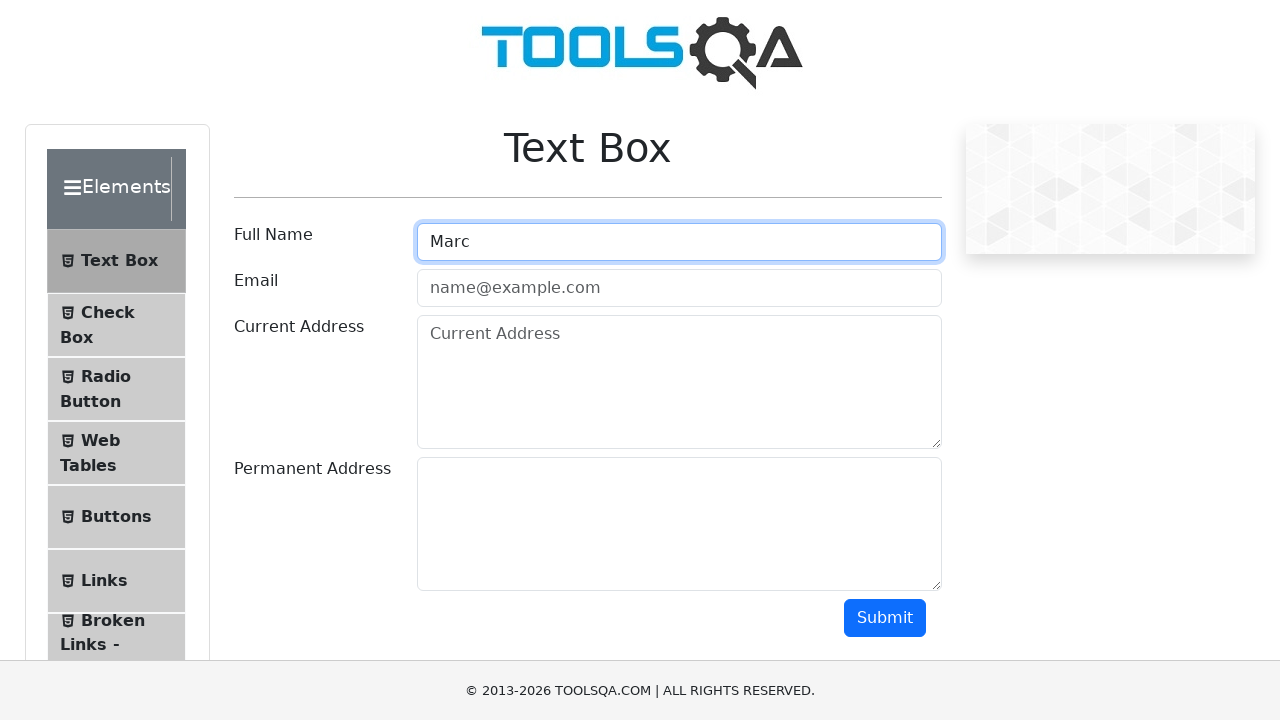

Clicked Email field at (679, 288) on internal:attr=[placeholder="name@example.com"i]
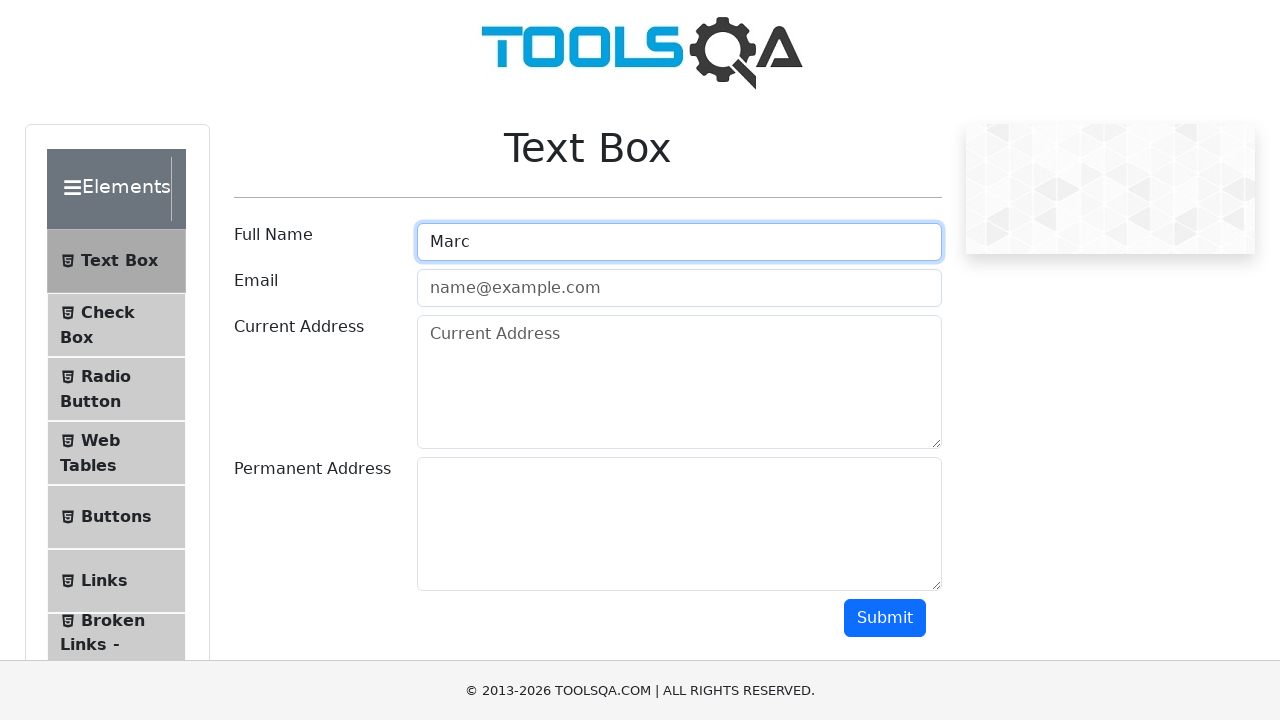

Filled Email field with 'marc@gmail.com' on internal:attr=[placeholder="name@example.com"i]
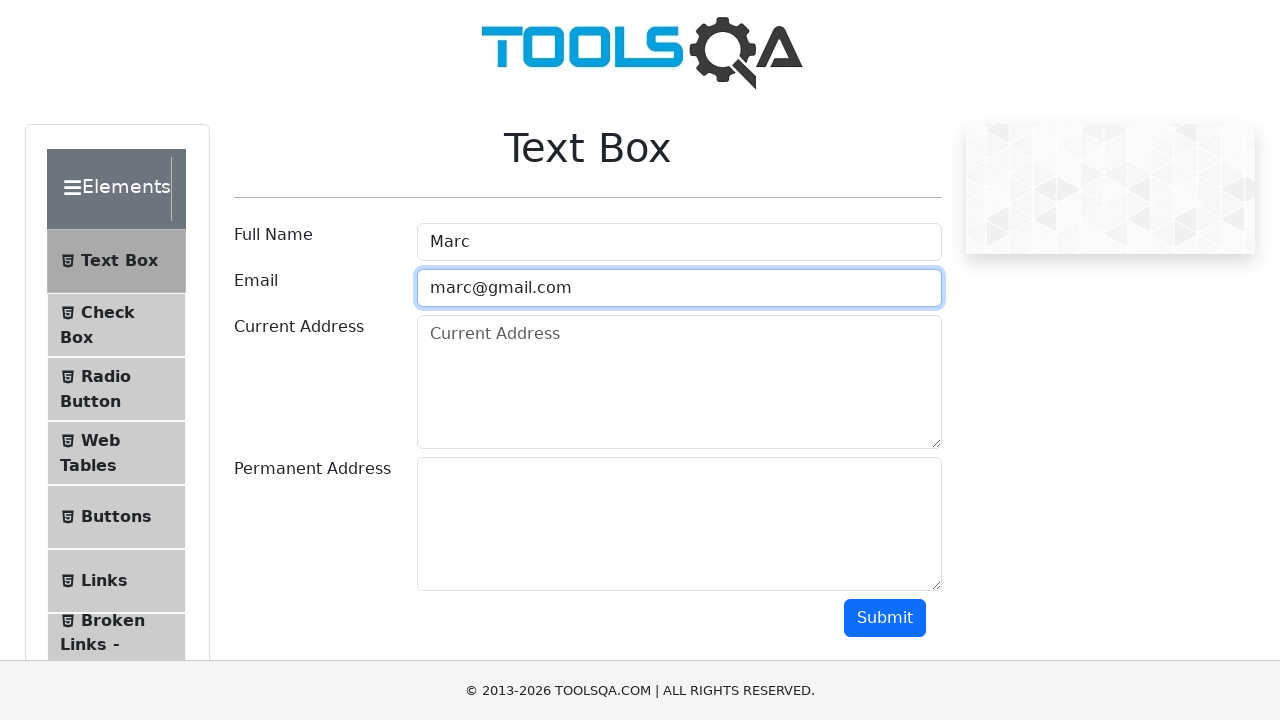

Clicked Current Address field at (679, 382) on internal:attr=[placeholder="Current Address"i]
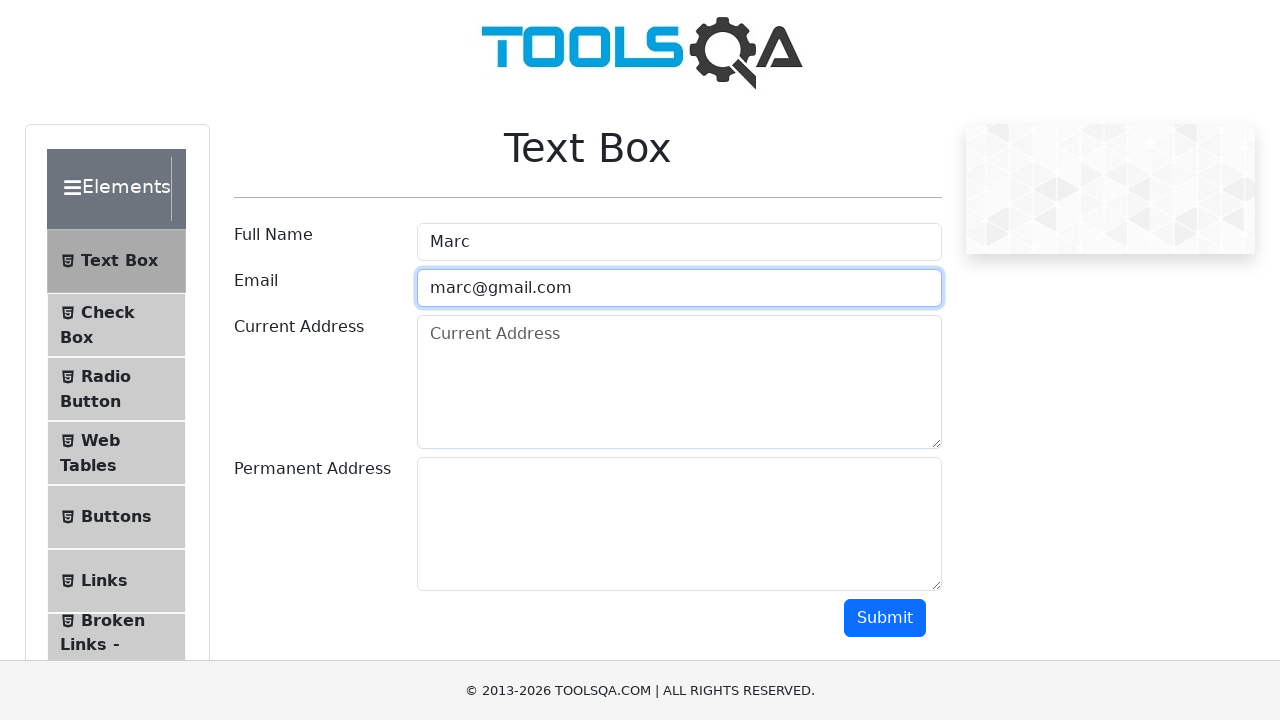

Filled Current Address field with 'calle falsa 123' on internal:attr=[placeholder="Current Address"i]
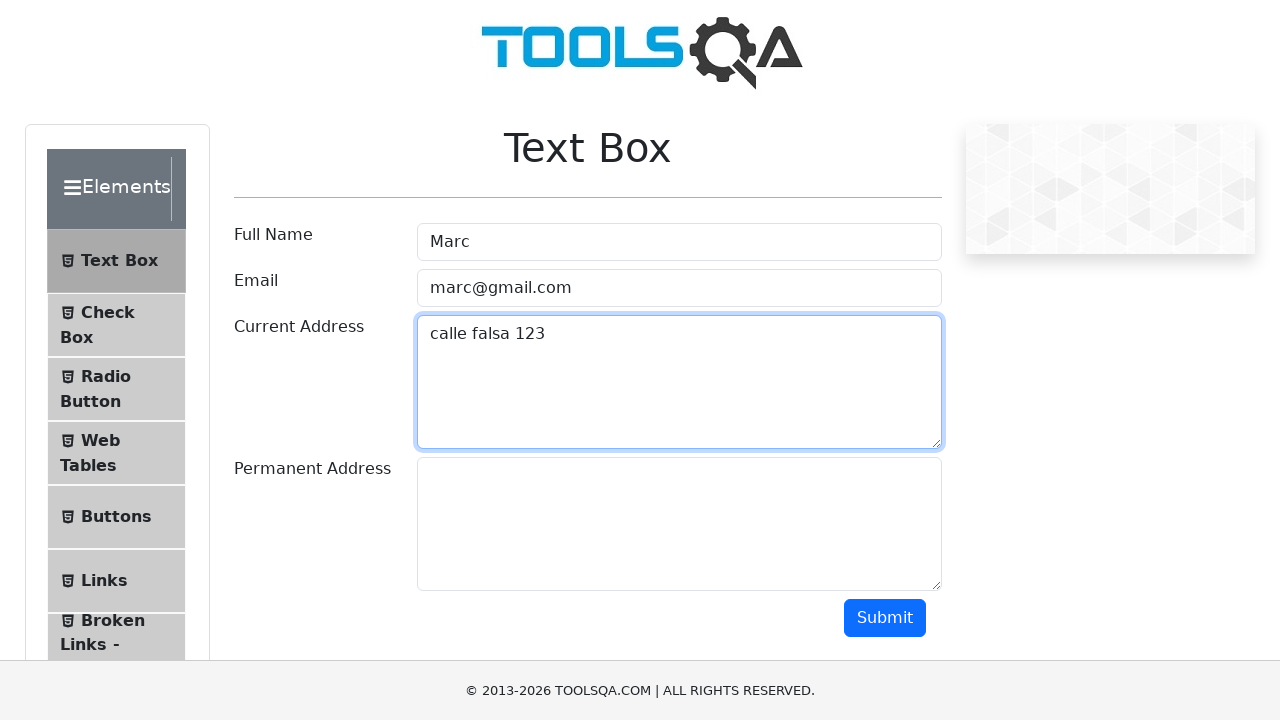

Clicked Permanent Address field at (679, 524) on #permanentAddress
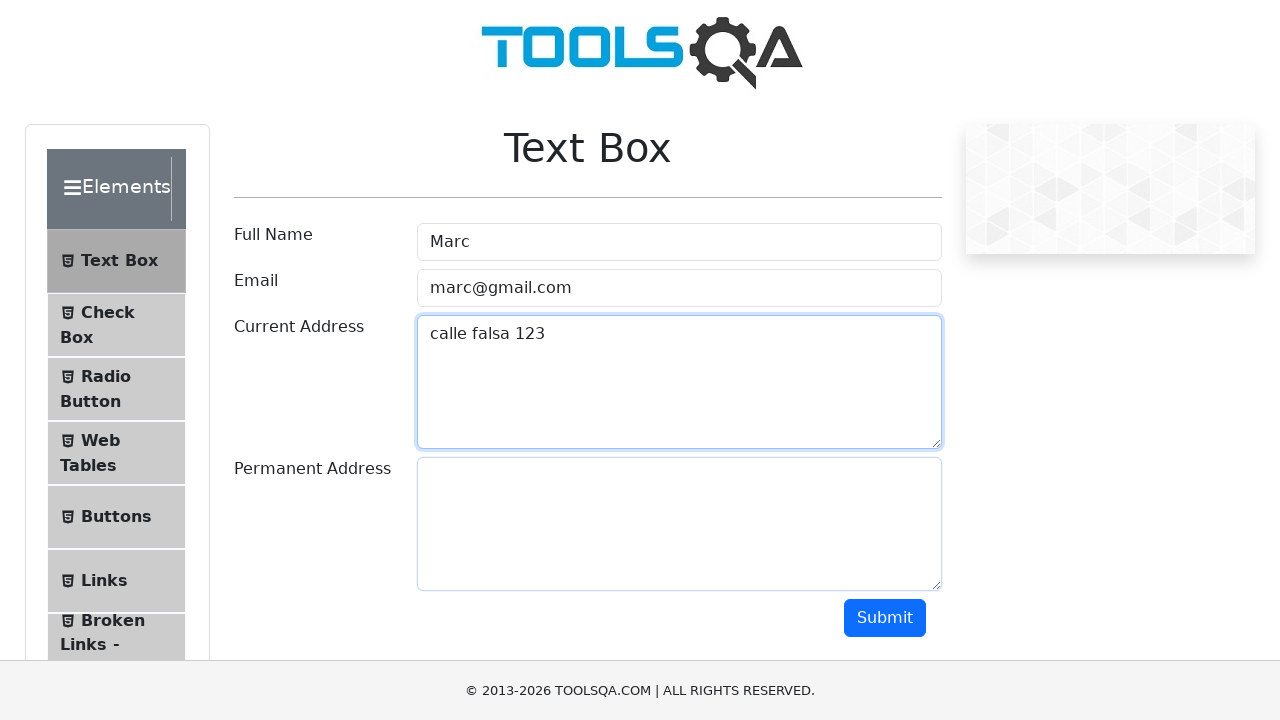

Filled Permanent Address field with 'calle falsa 321' on #permanentAddress
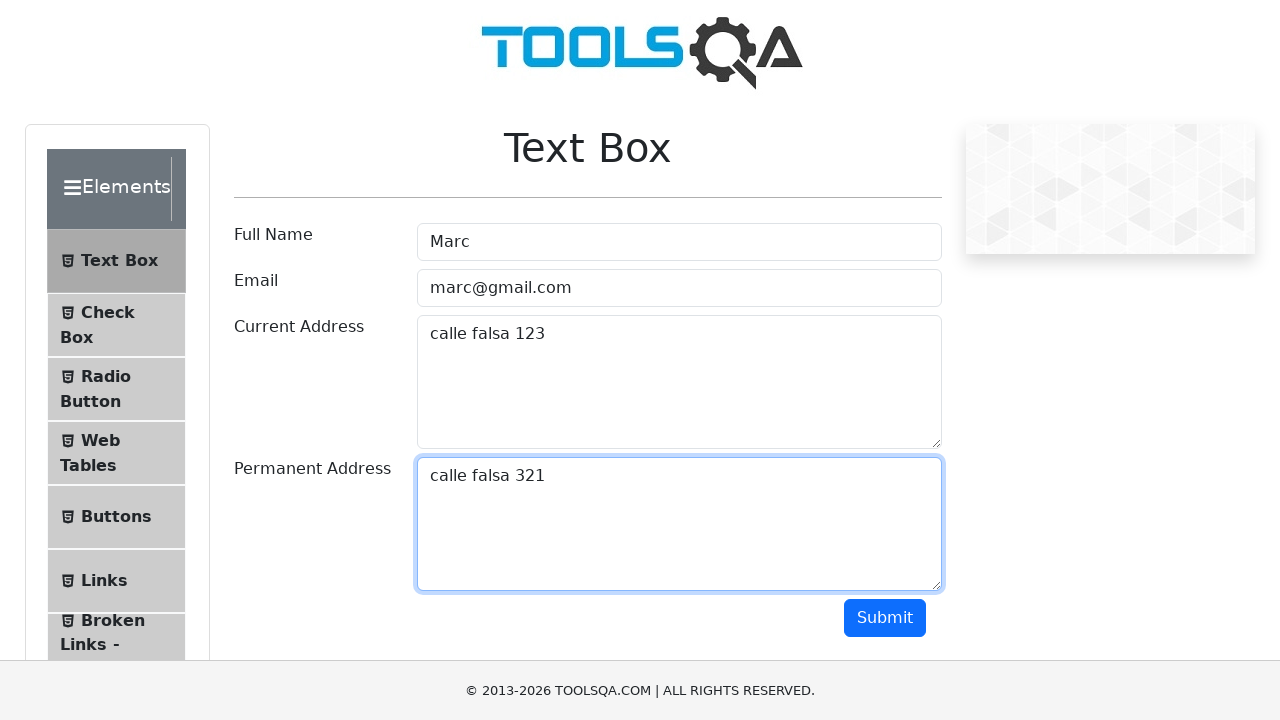

Clicked Submit button to submit form at (885, 618) on internal:role=button[name="Submit"i]
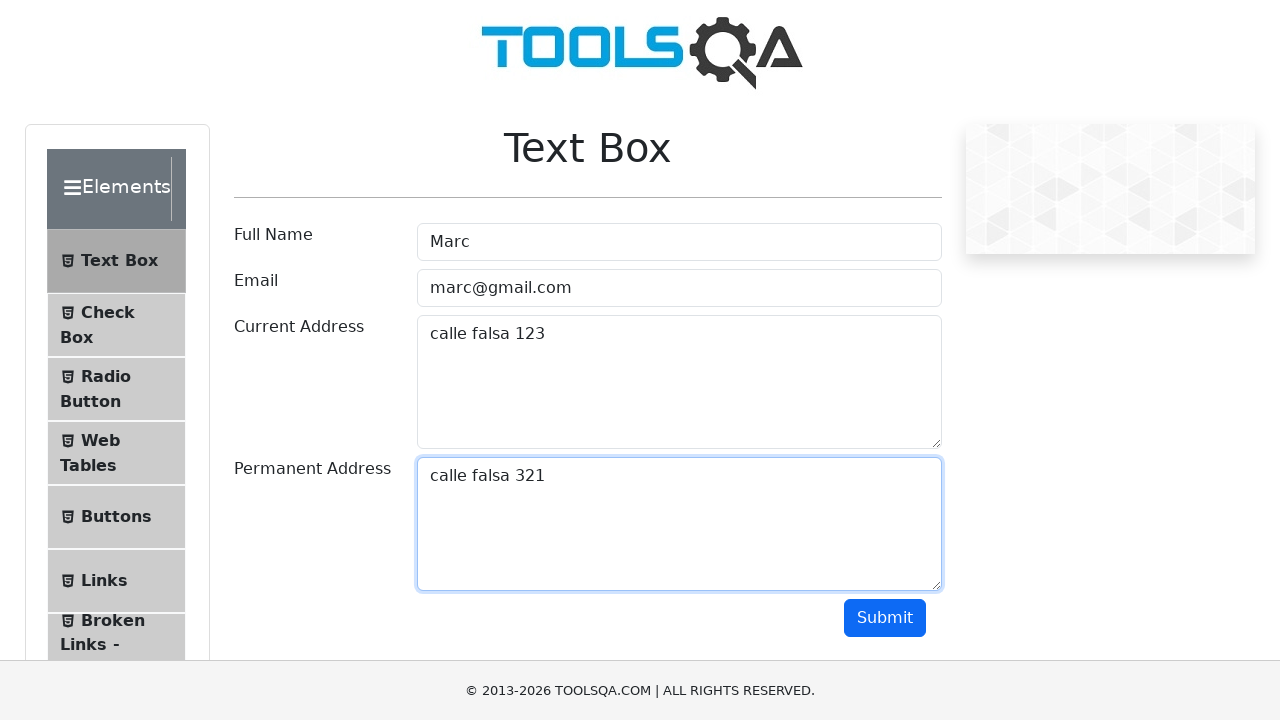

Verified Name field displays 'Marc' in output
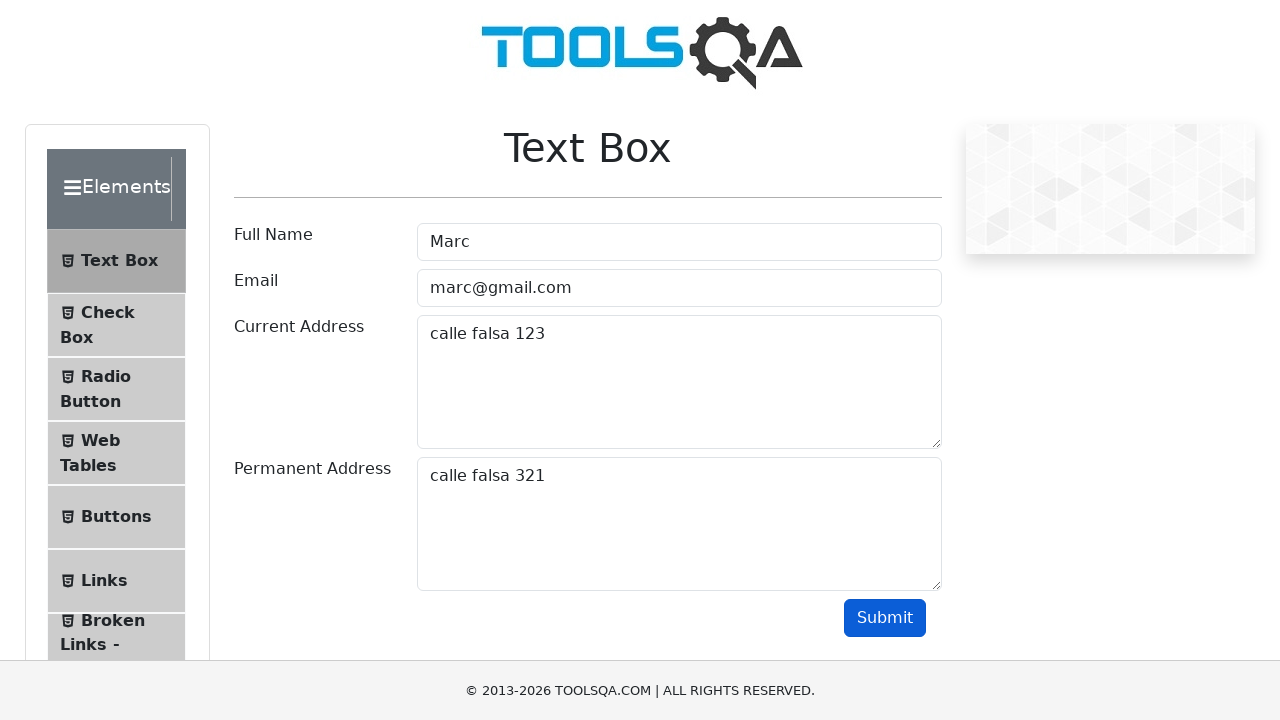

Verified Email field displays 'marc@gmail.com' in output
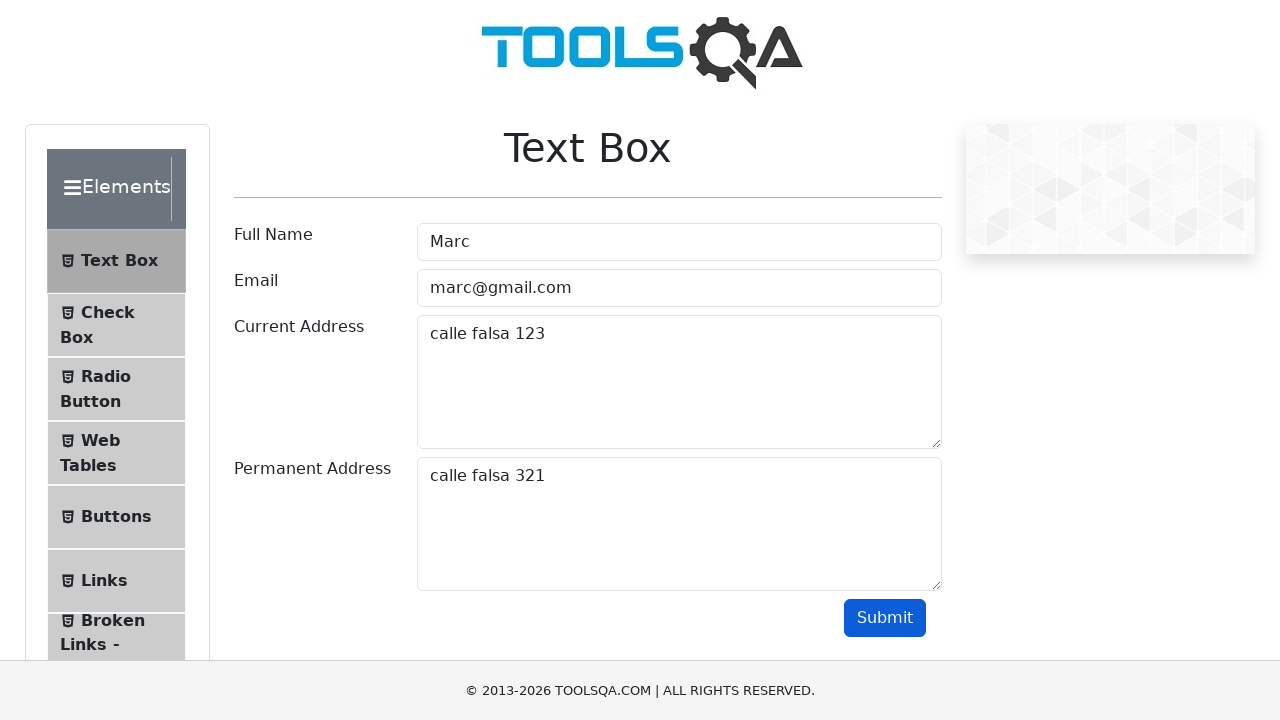

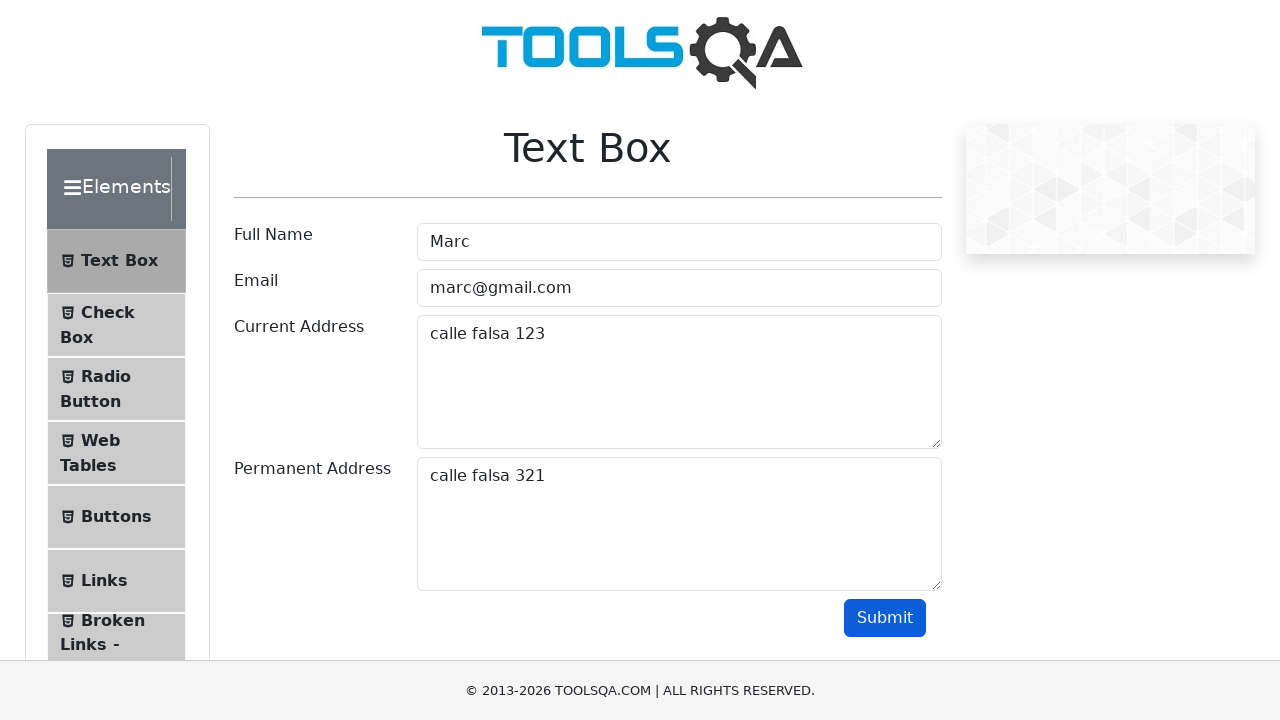